Tests the BlazeDemo flight booking flow by selecting Boston as departure city and Rome as destination, clicking the find flights button, and verifying the flight results table loads with data.

Starting URL: https://blazedemo.com/index.php

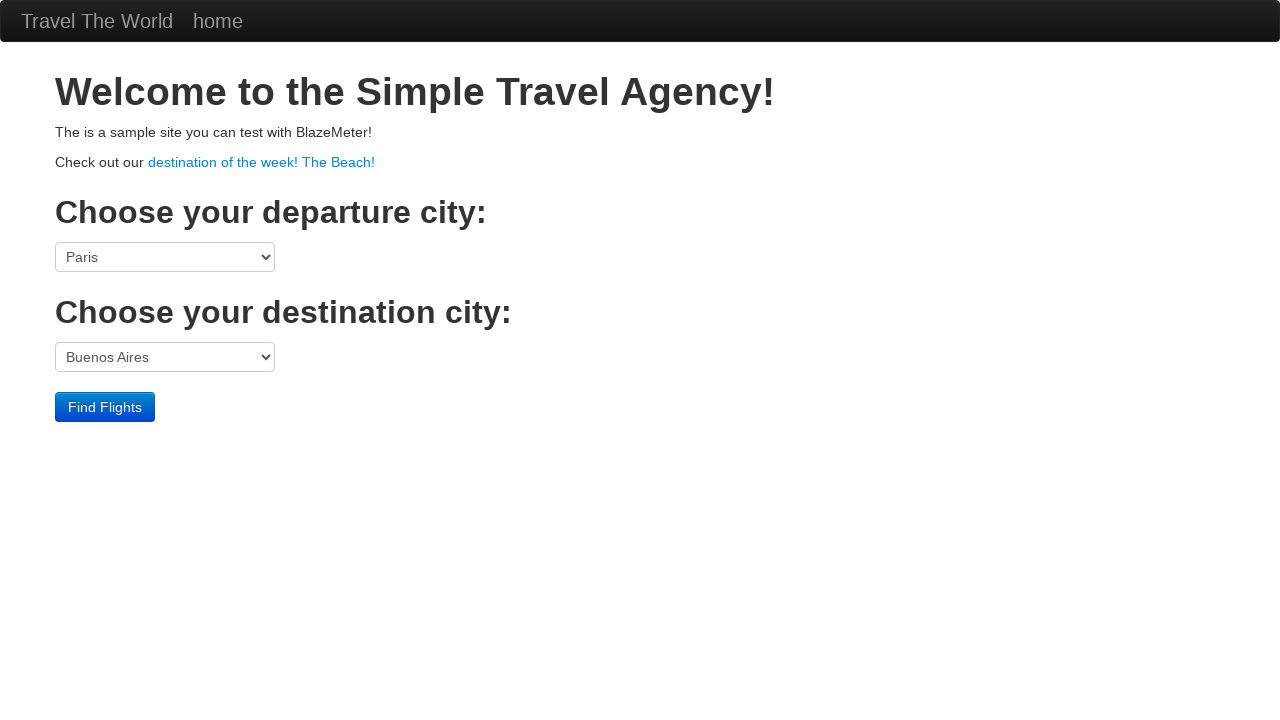

Selected Boston as departure city from dropdown on select[name='fromPort']
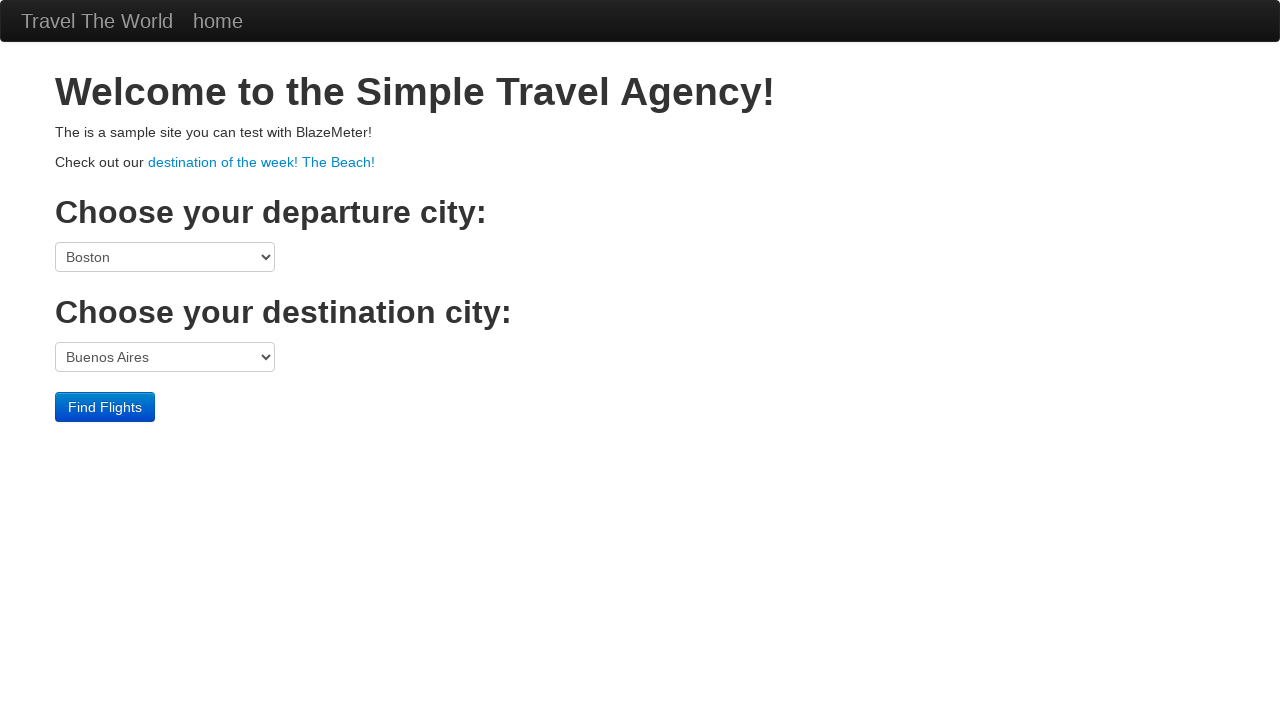

Selected Rome as destination city from dropdown on select[name='toPort']
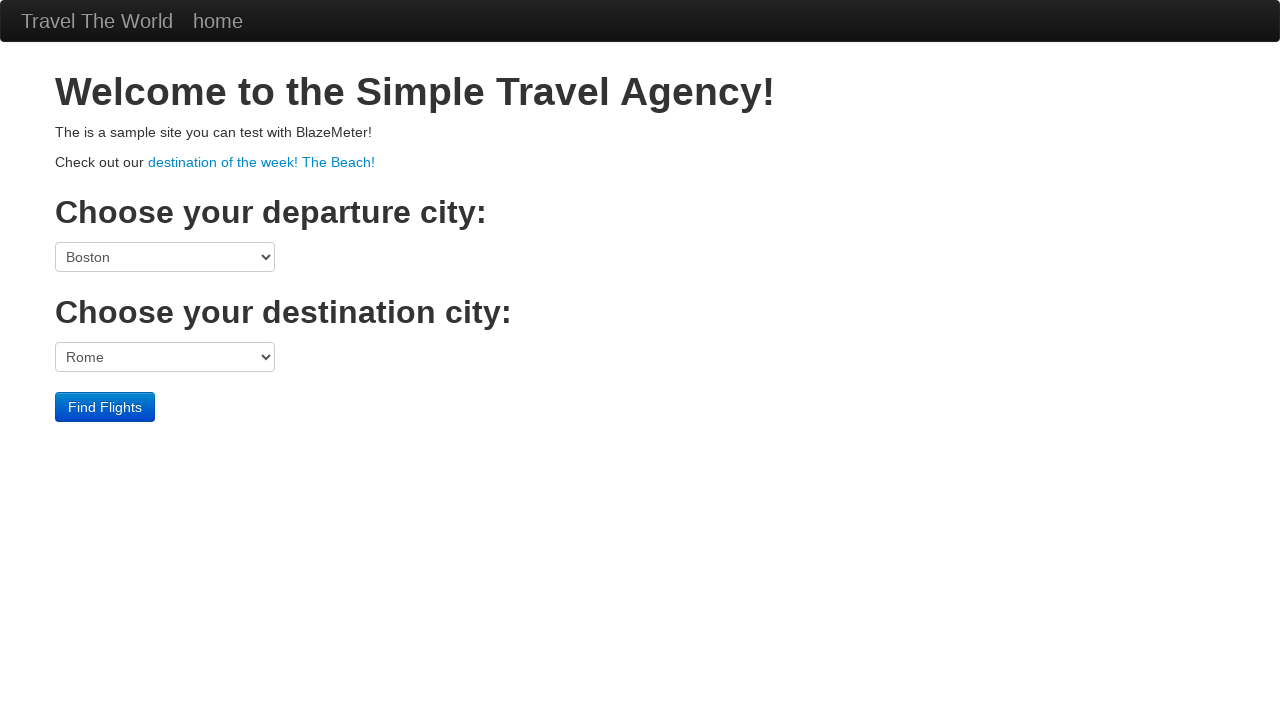

Clicked Find Flights button at (105, 407) on input.btn.btn-primary
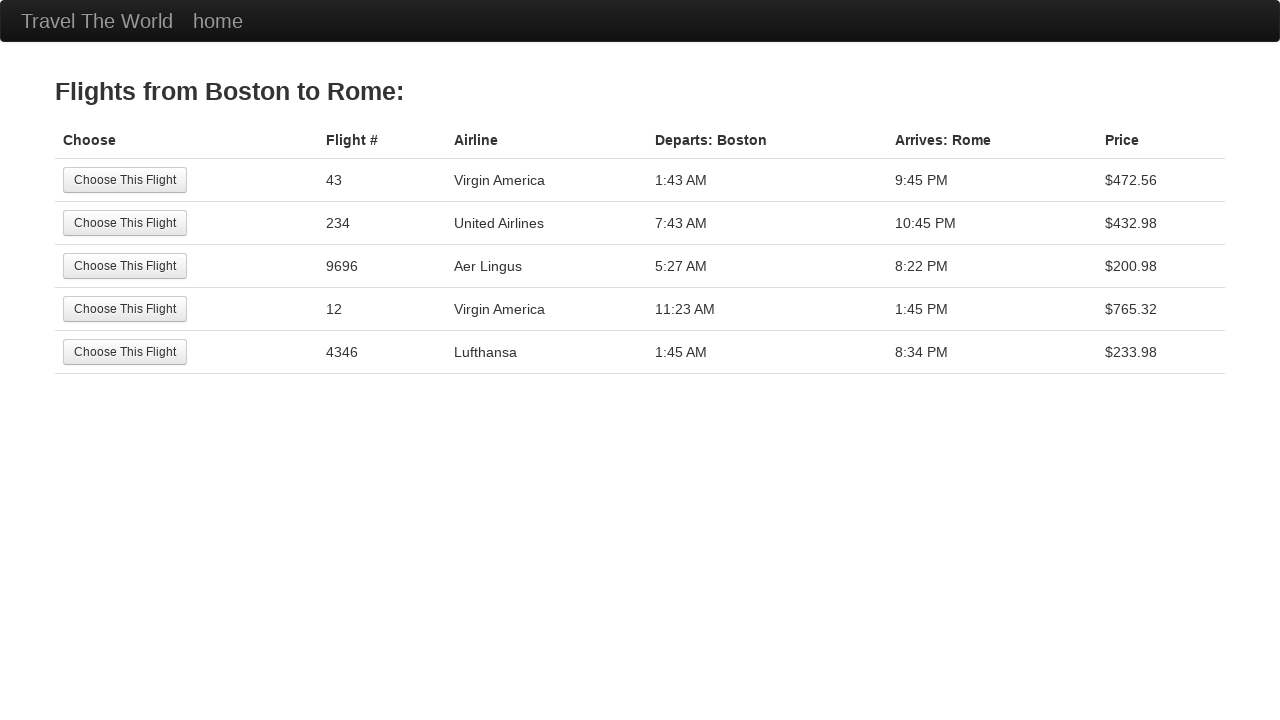

Flight results table loaded
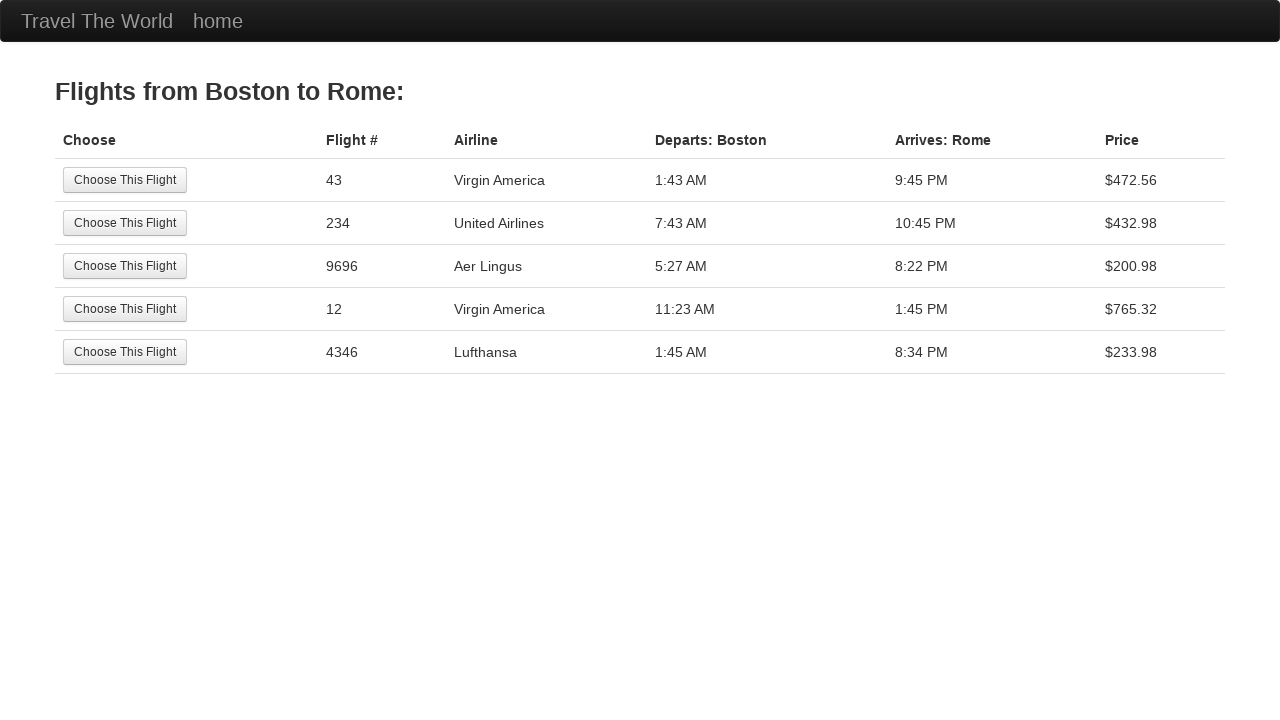

Flight results table rows verified with data
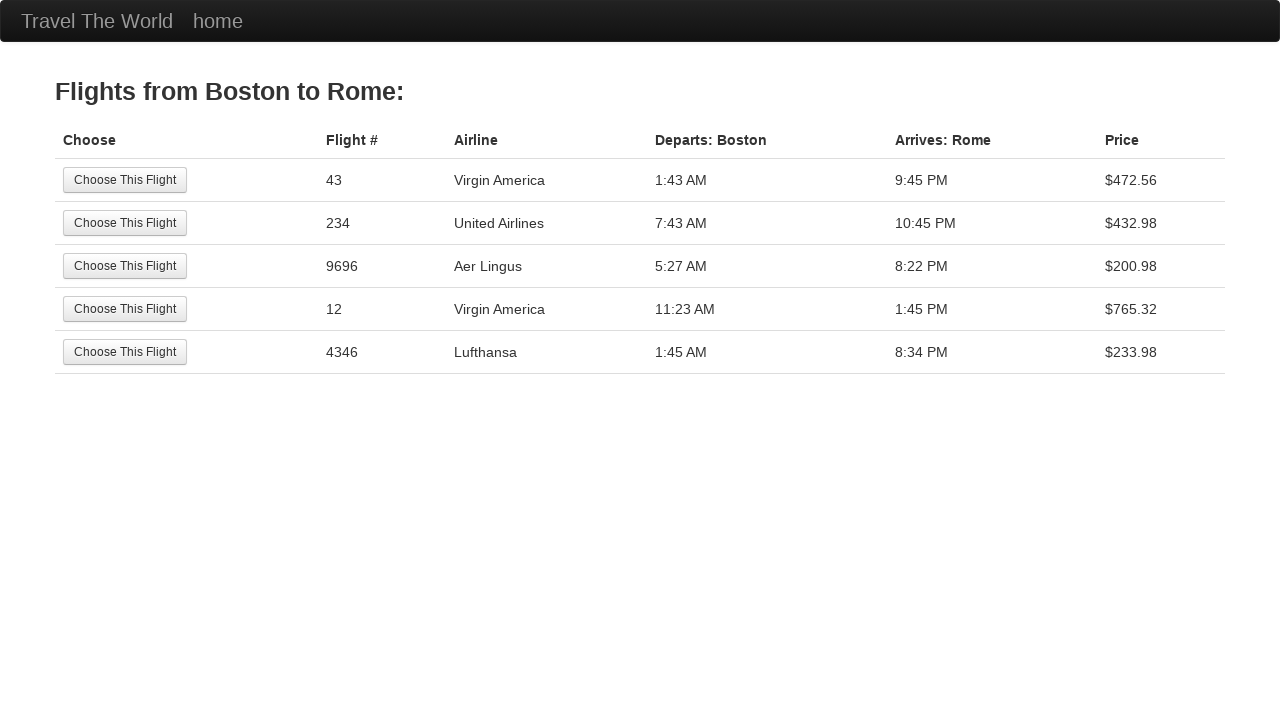

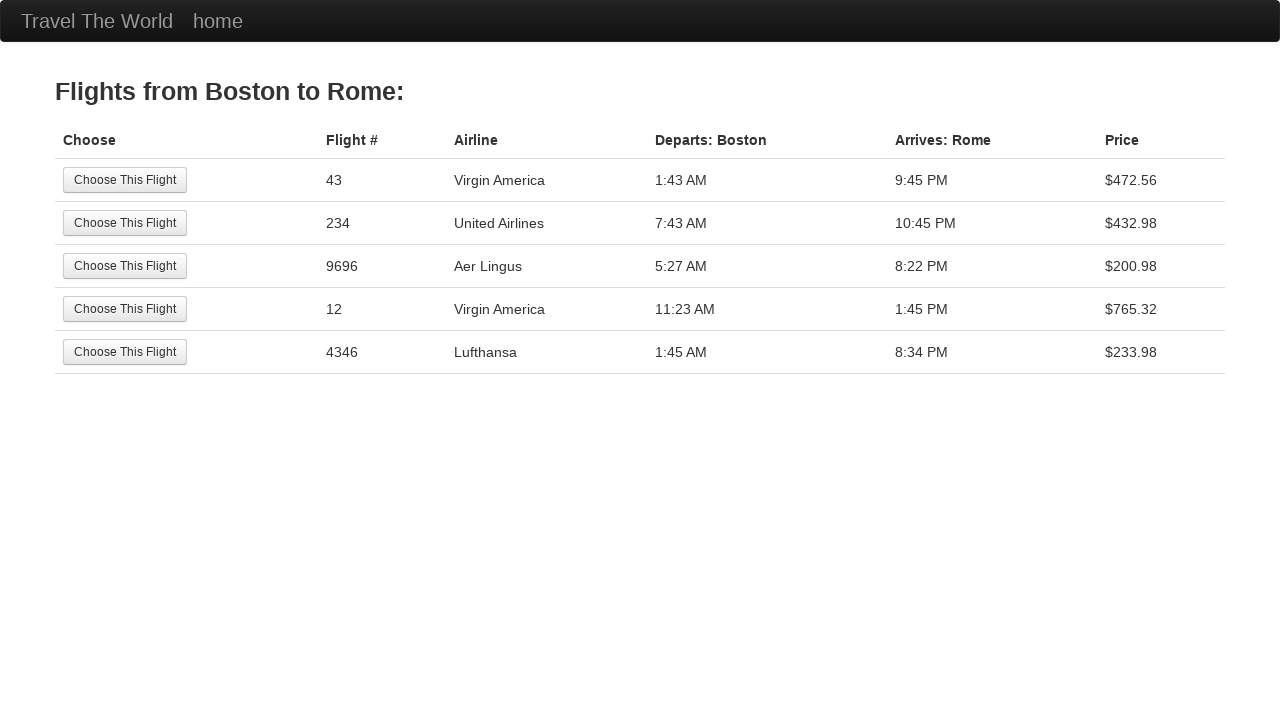